Tests navigation on DemoQA homepage by scrolling to the bottom of the page and clicking on the "Elements" section card.

Starting URL: https://demoqa.com/

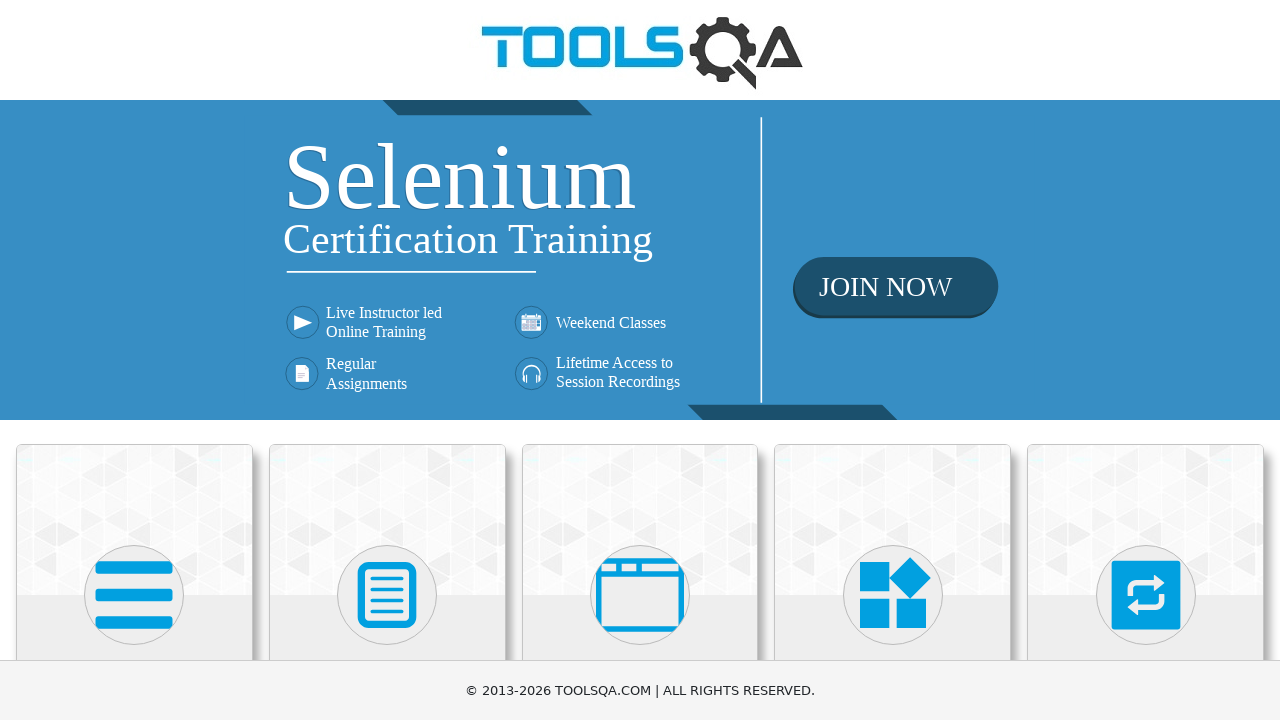

Scrolled to the bottom of the DemoQA homepage
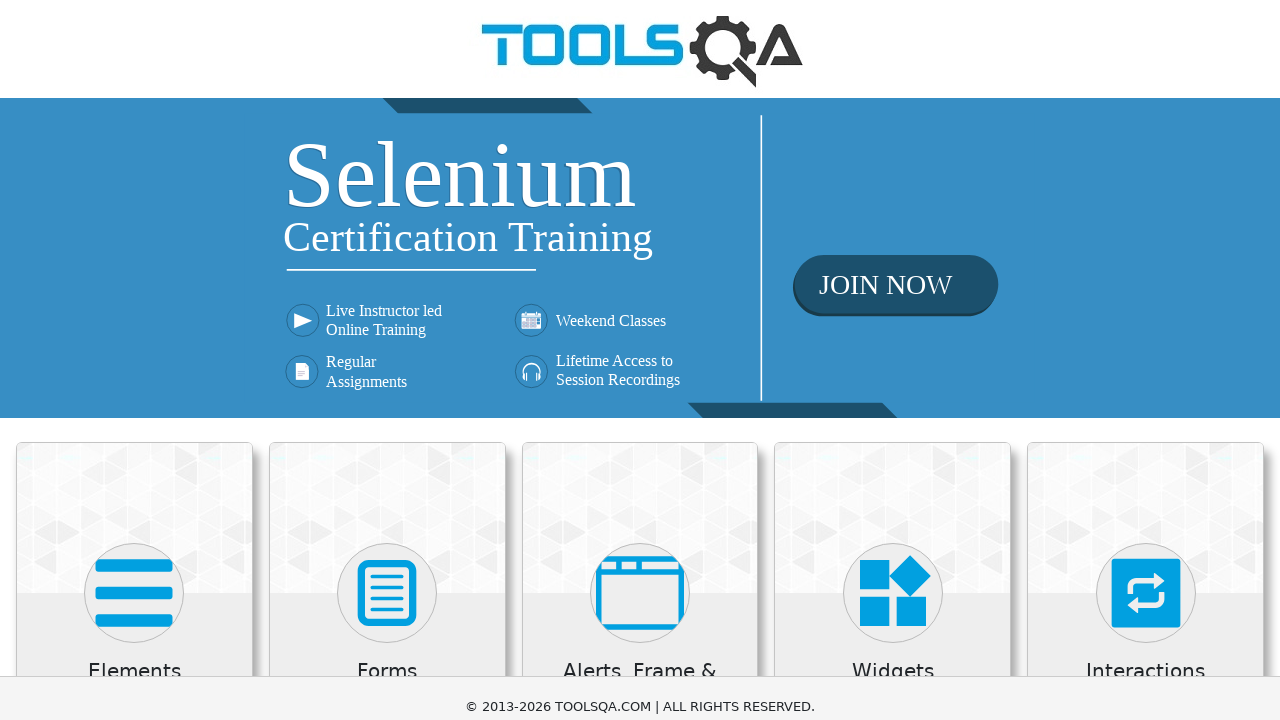

Elements card became visible after scrolling
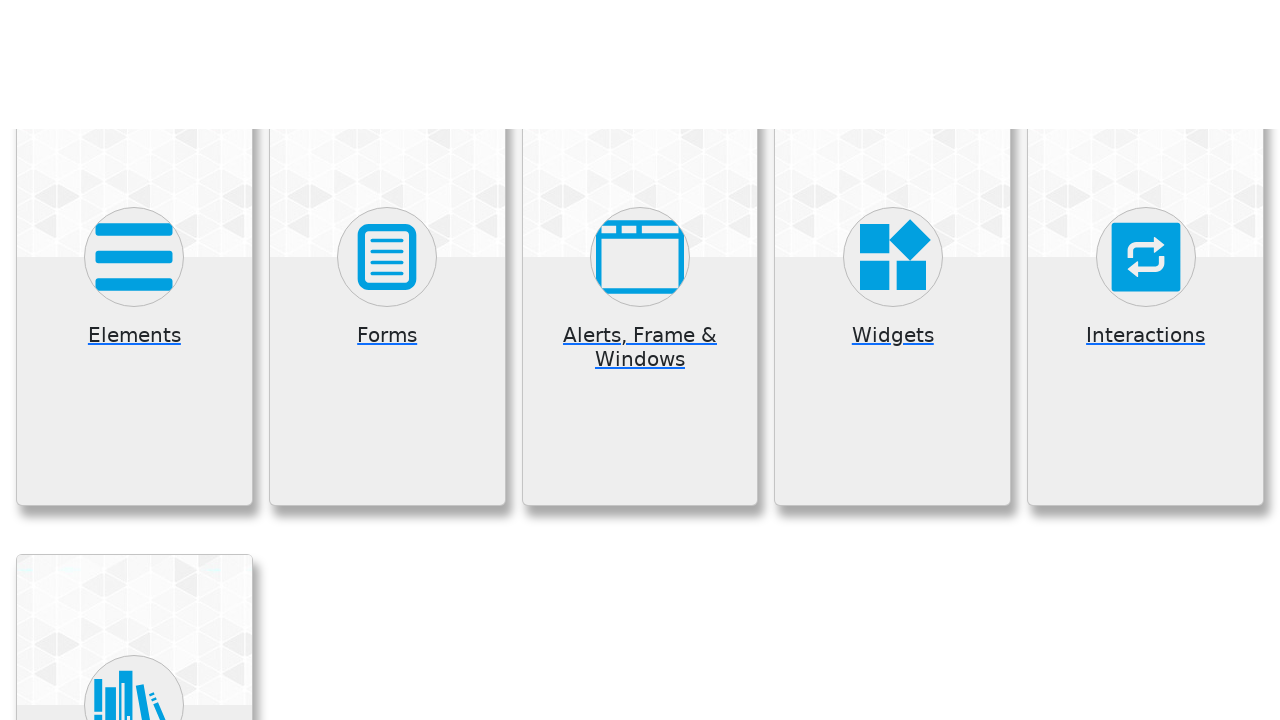

Clicked on the Elements section card at (134, 12) on xpath=//h5[text()='Elements']
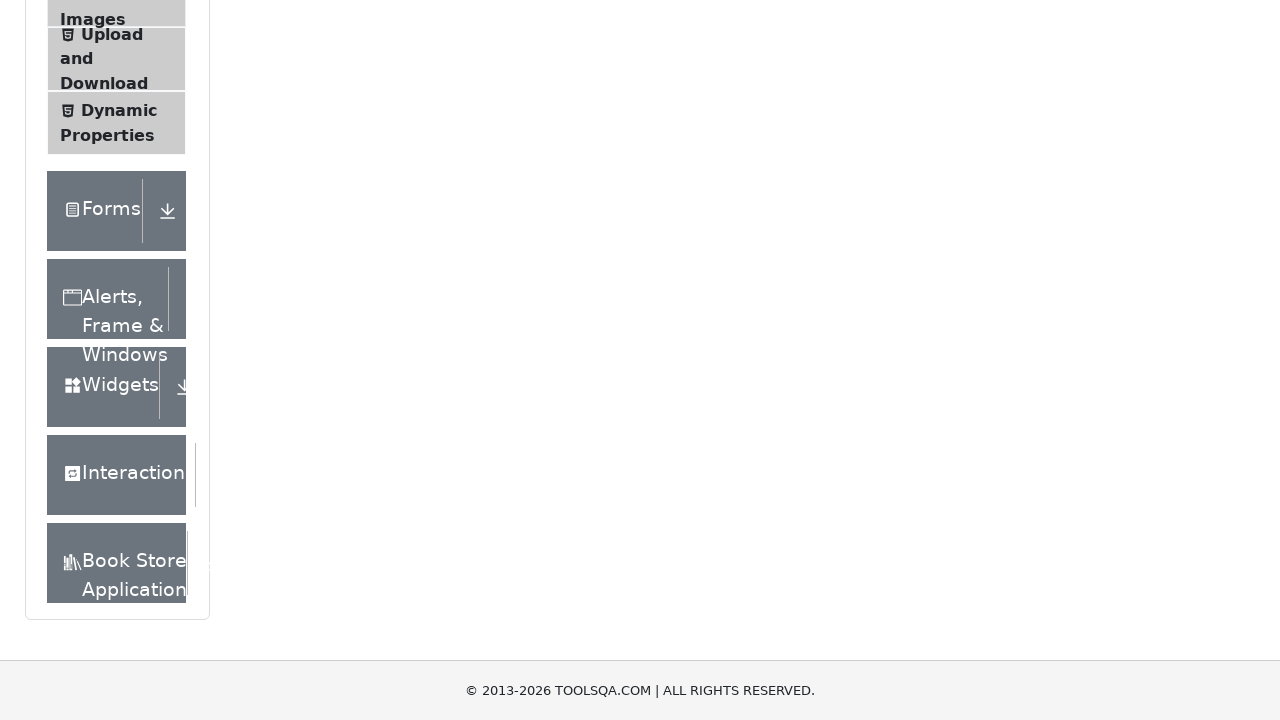

Navigation to Elements section completed
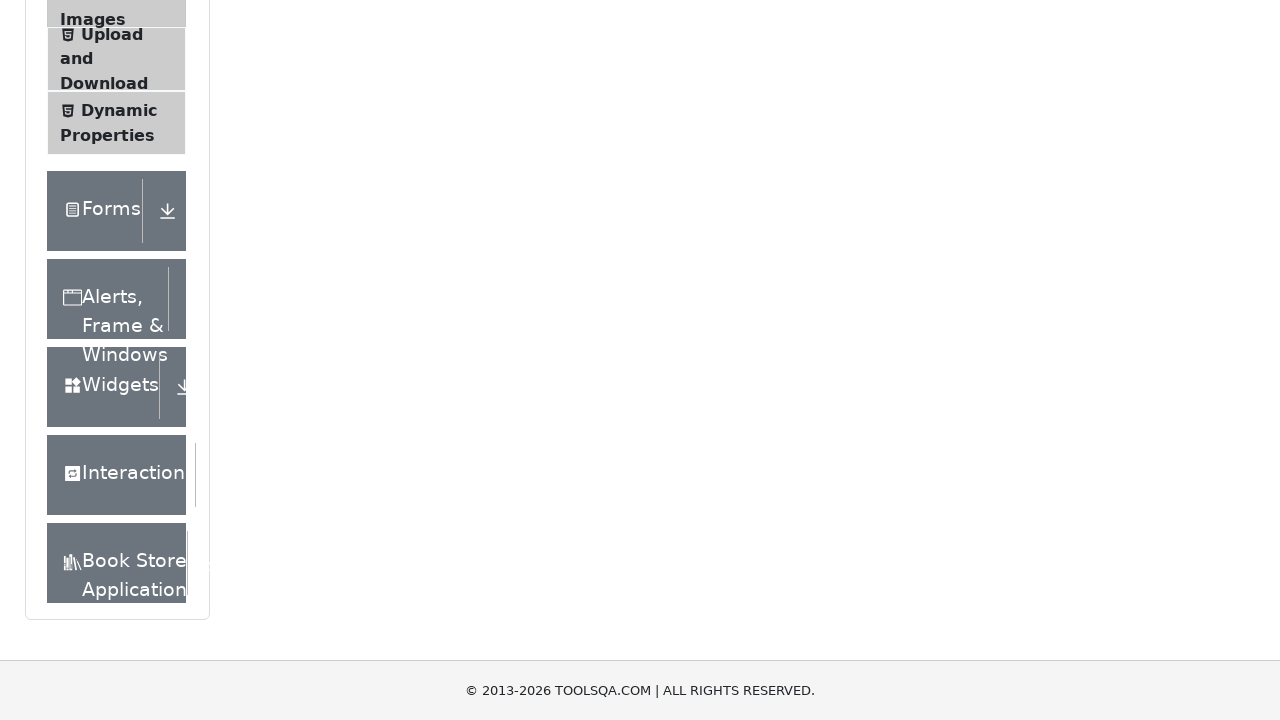

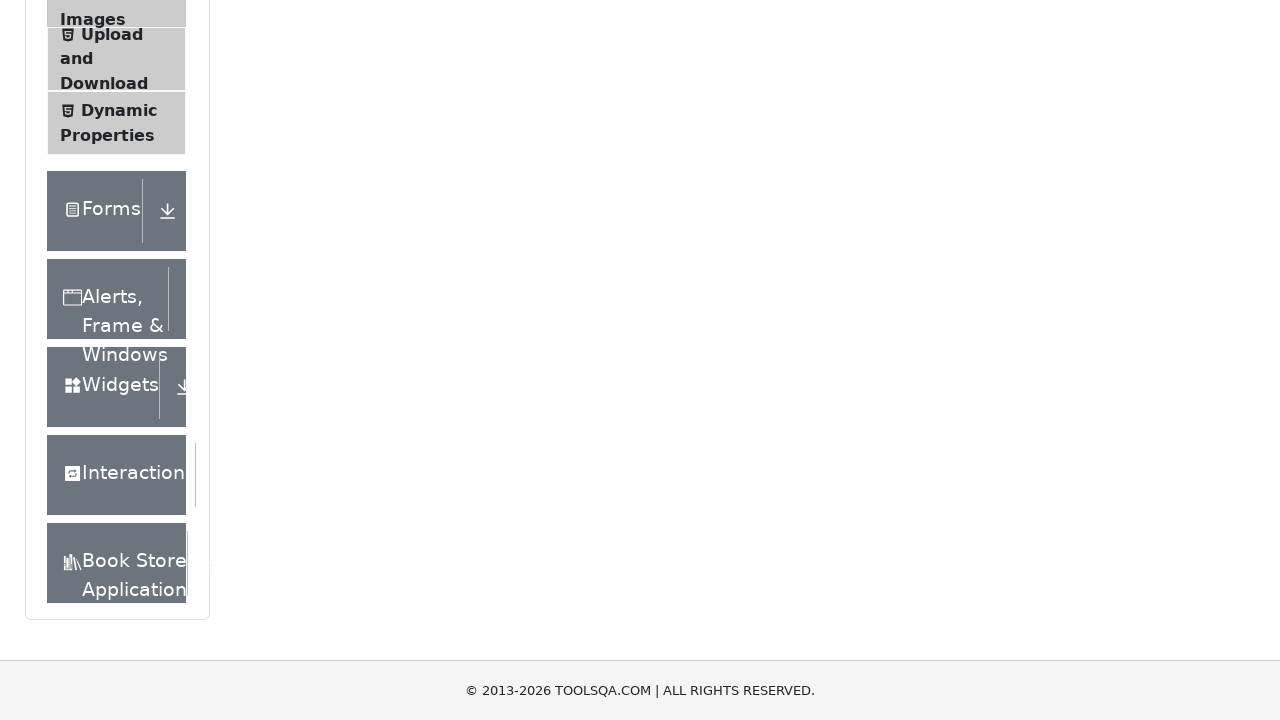